Tests clicking on a Gallery link if it is displayed on the disappearing elements page

Starting URL: https://the-internet.herokuapp.com/disappearing_elements

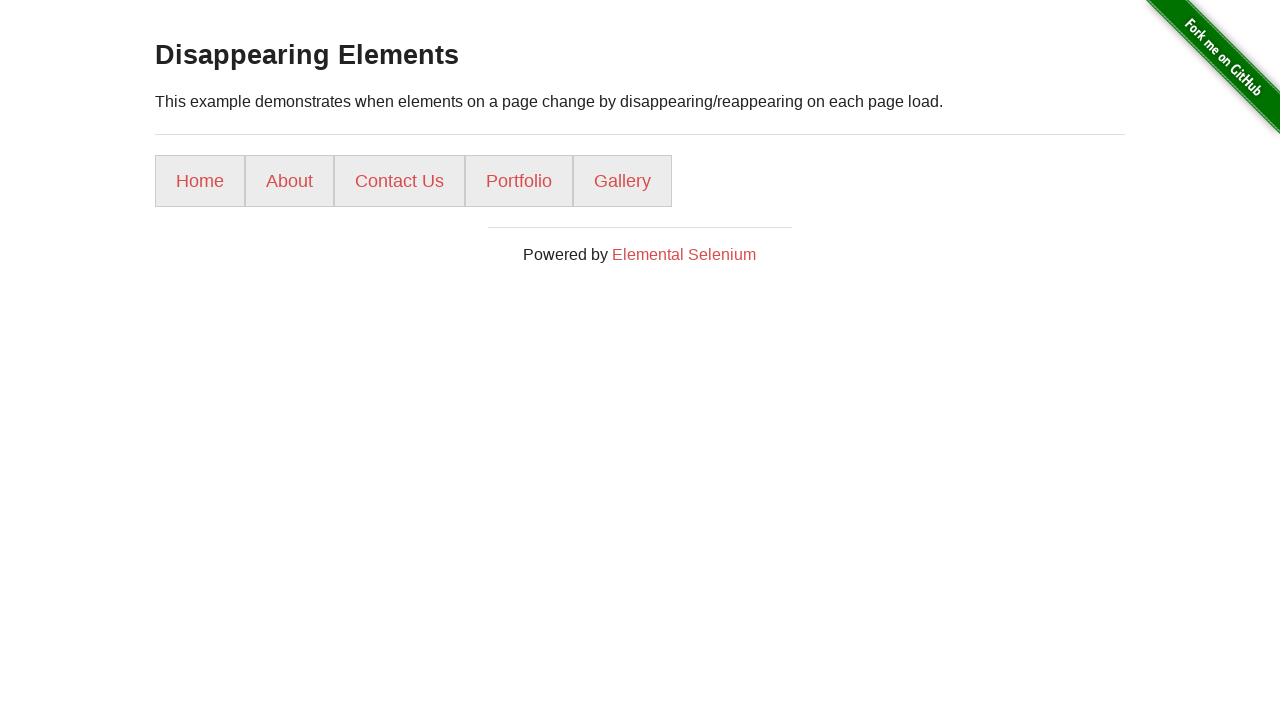

Located Gallery link element
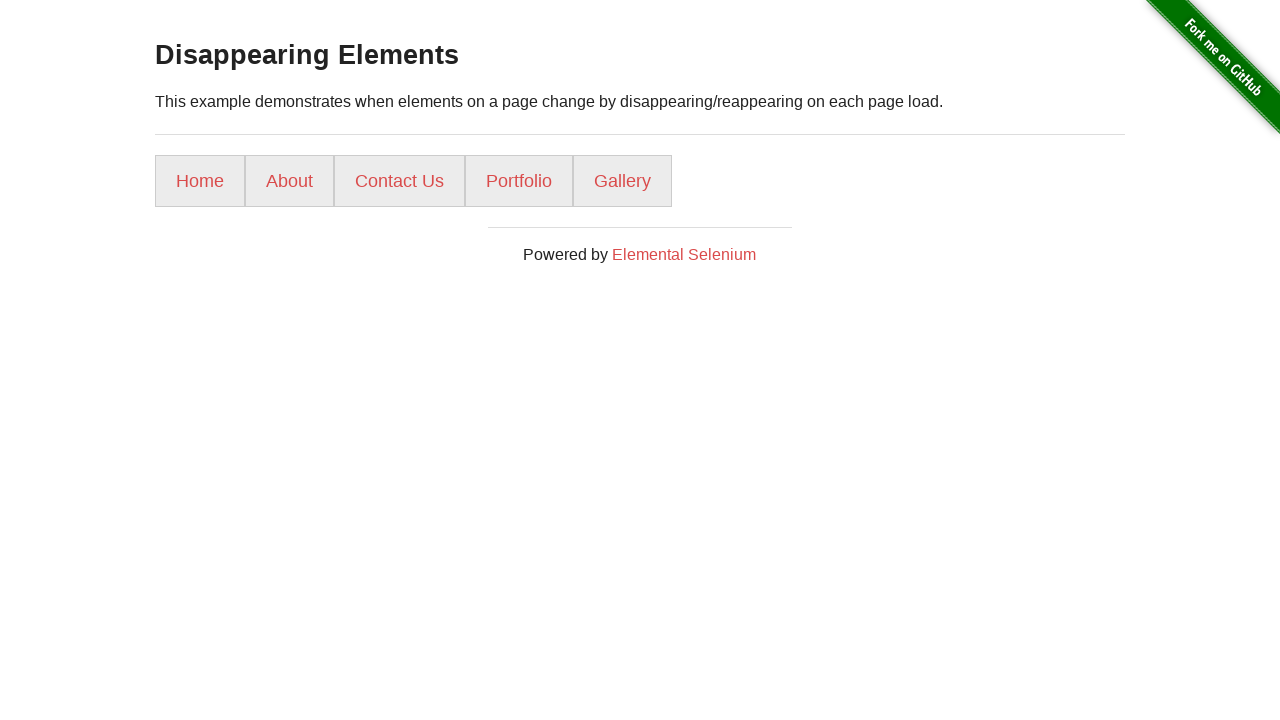

Gallery link is visible on the disappearing elements page
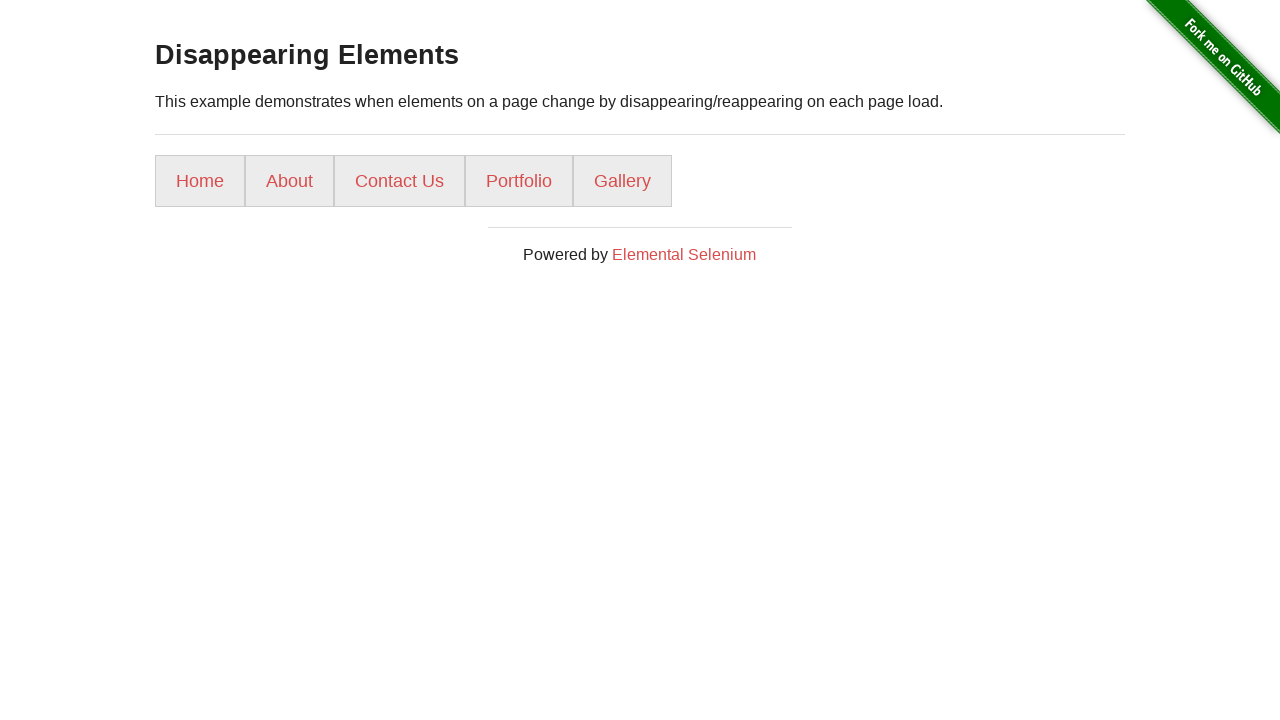

Clicked the Gallery link at (622, 181) on text=Gallery
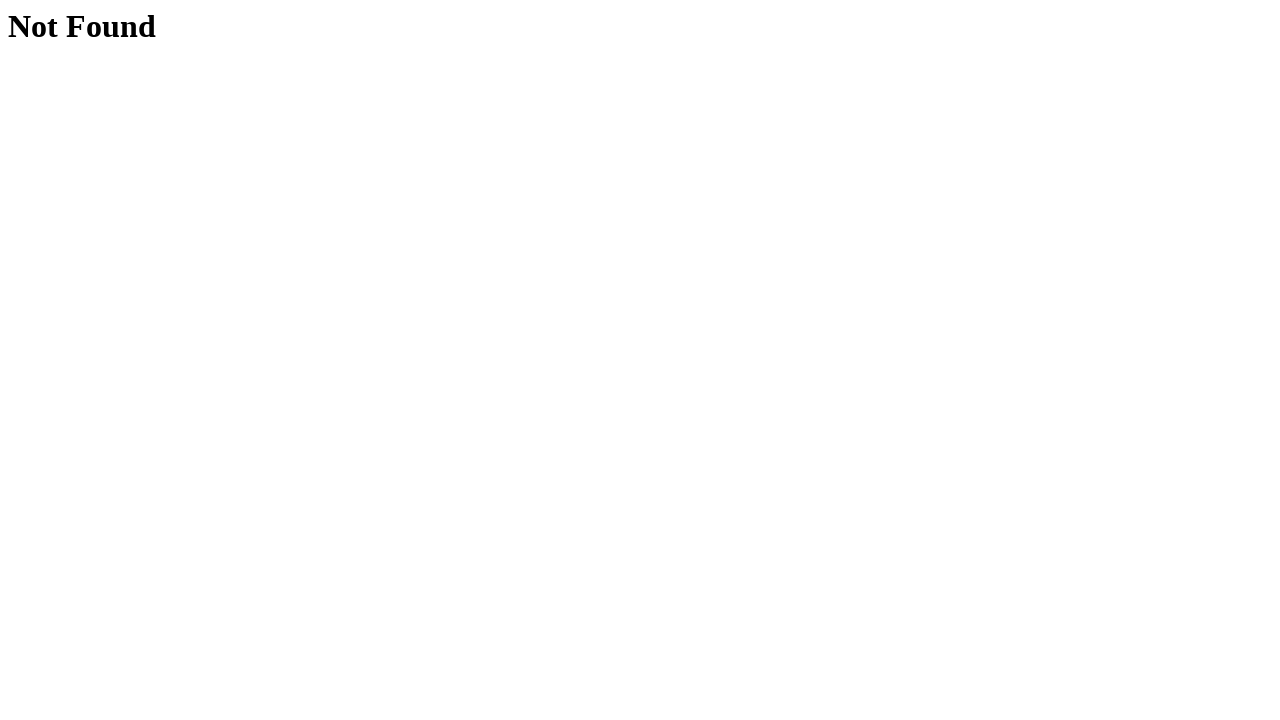

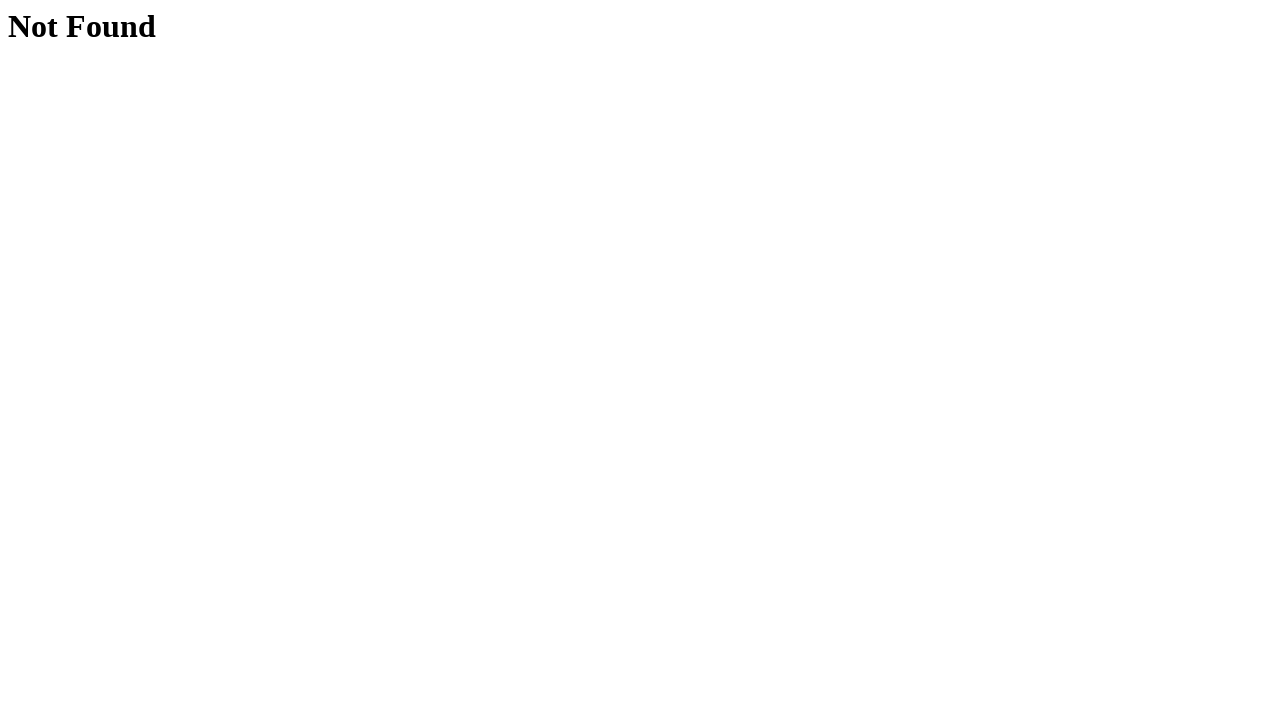